Tests dropdown selection by value attribute, selecting option with value "2" and verifying the selection

Starting URL: https://the-internet.herokuapp.com/dropdown

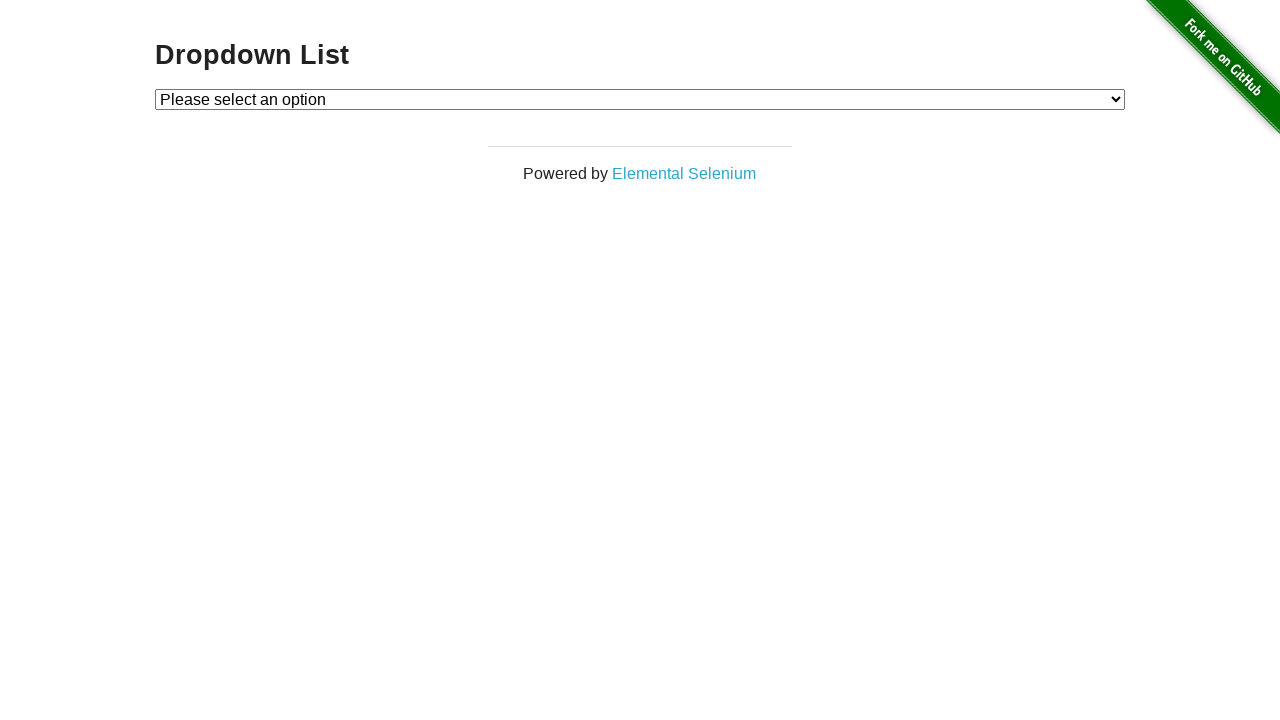

Navigated to dropdown test page
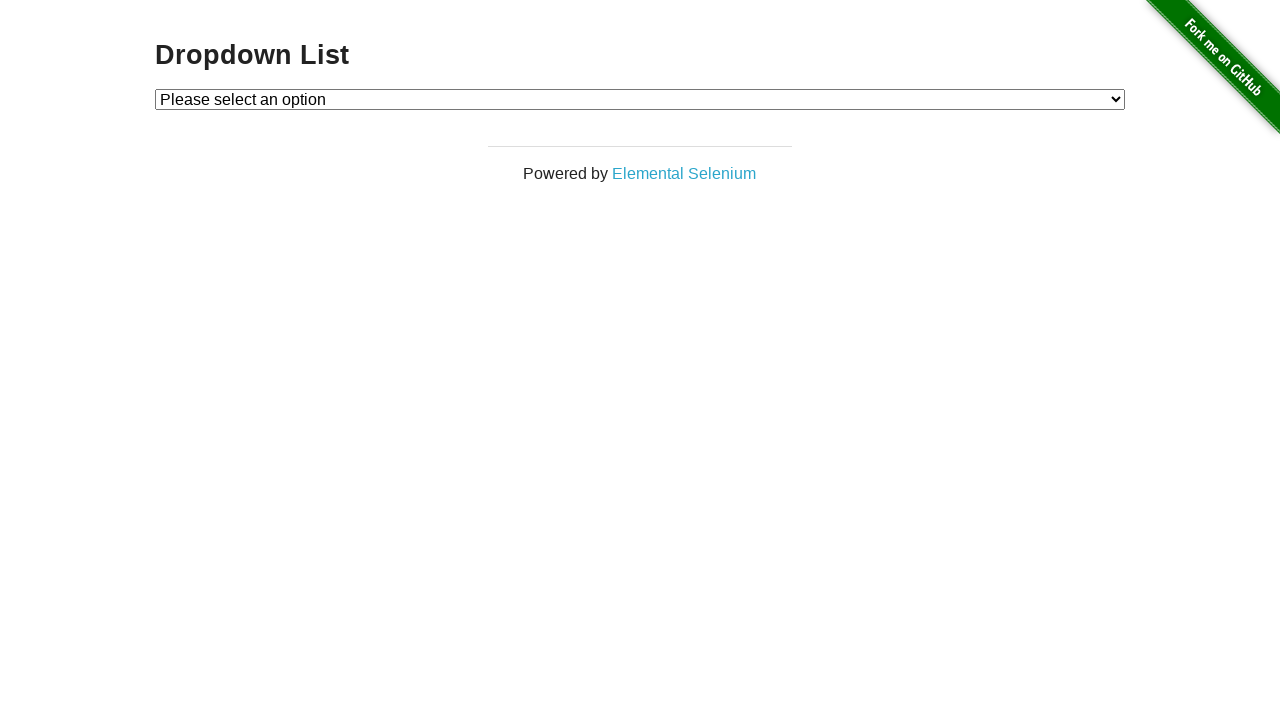

Located the dropdown element
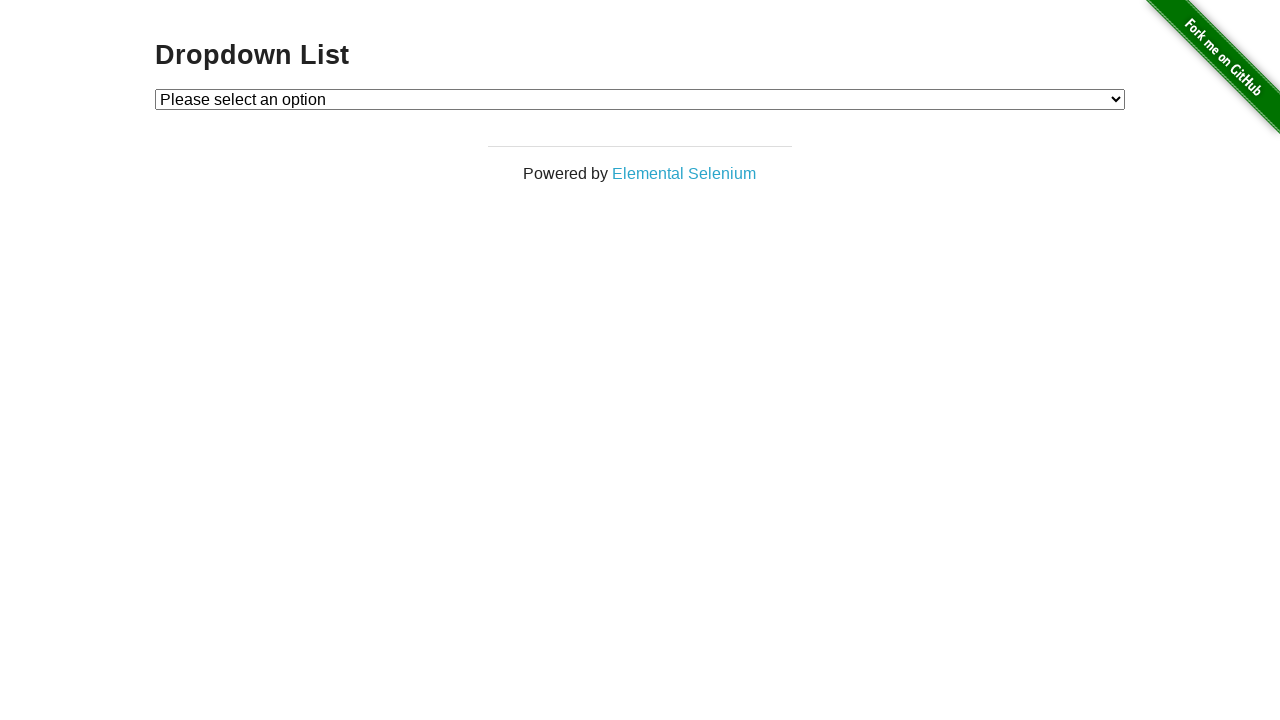

Selected option with value '2' from dropdown on #dropdown
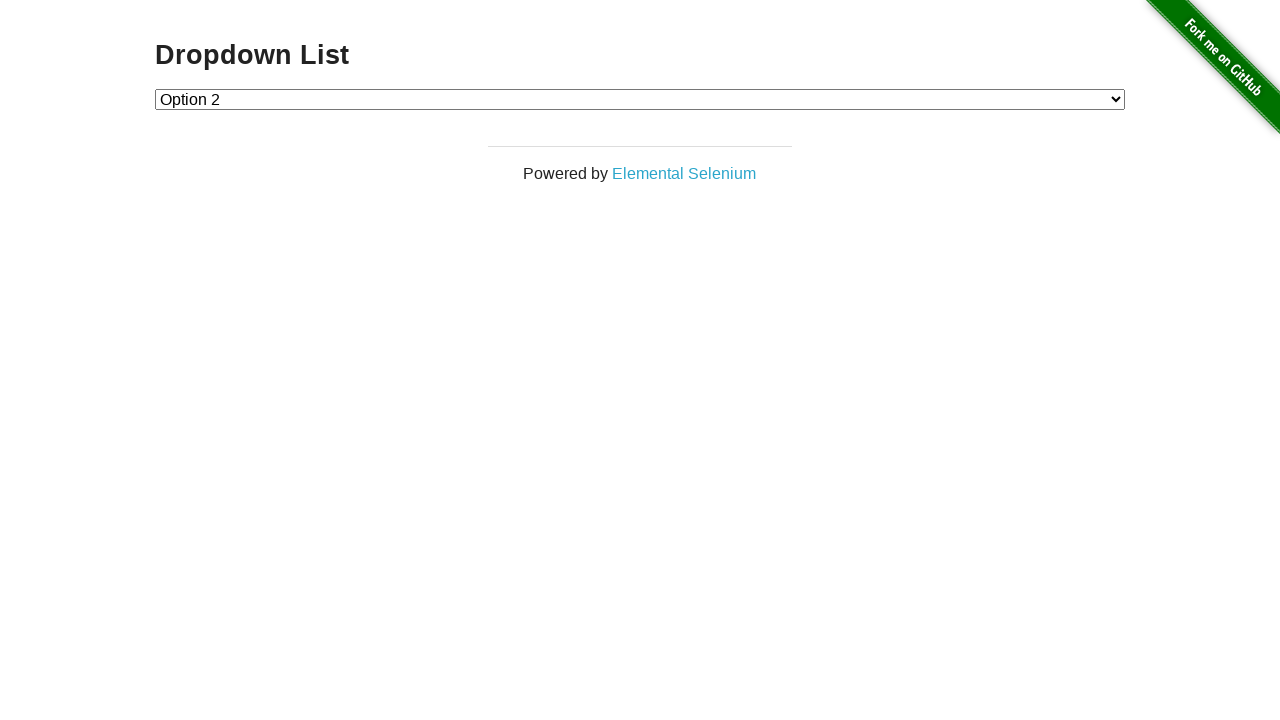

Retrieved value attribute of selected option
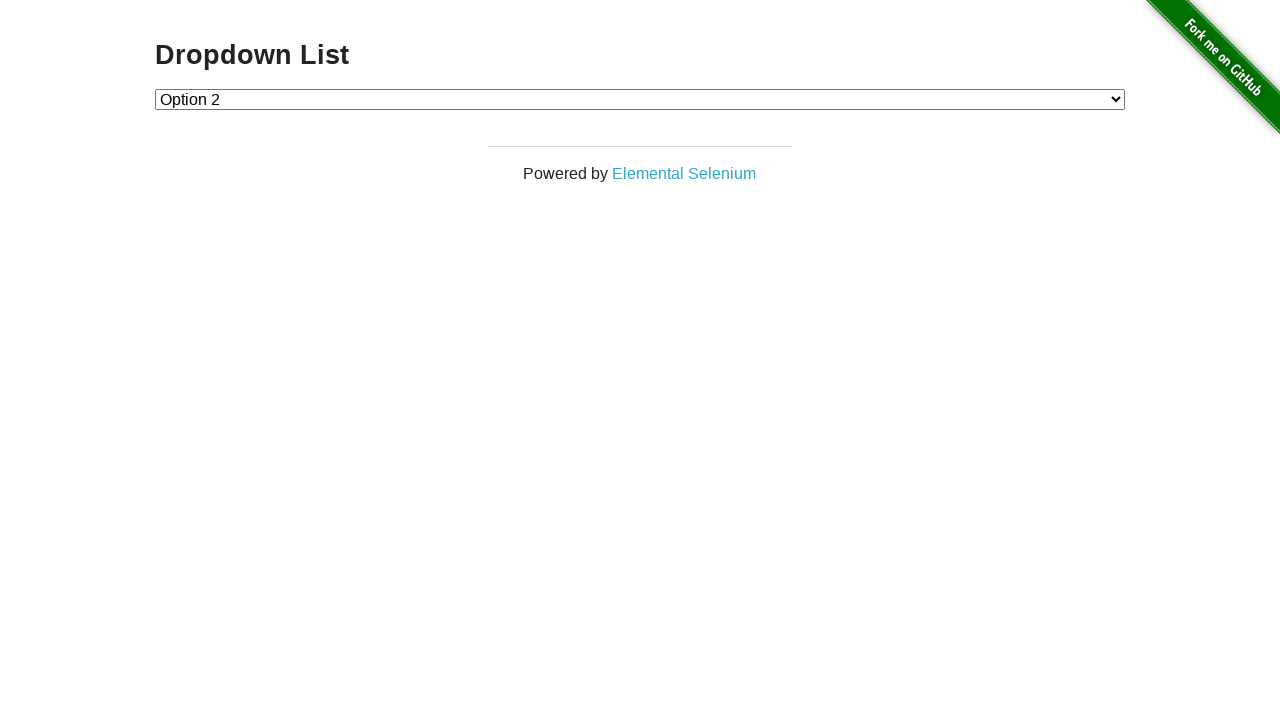

Verified that selected value equals '2'
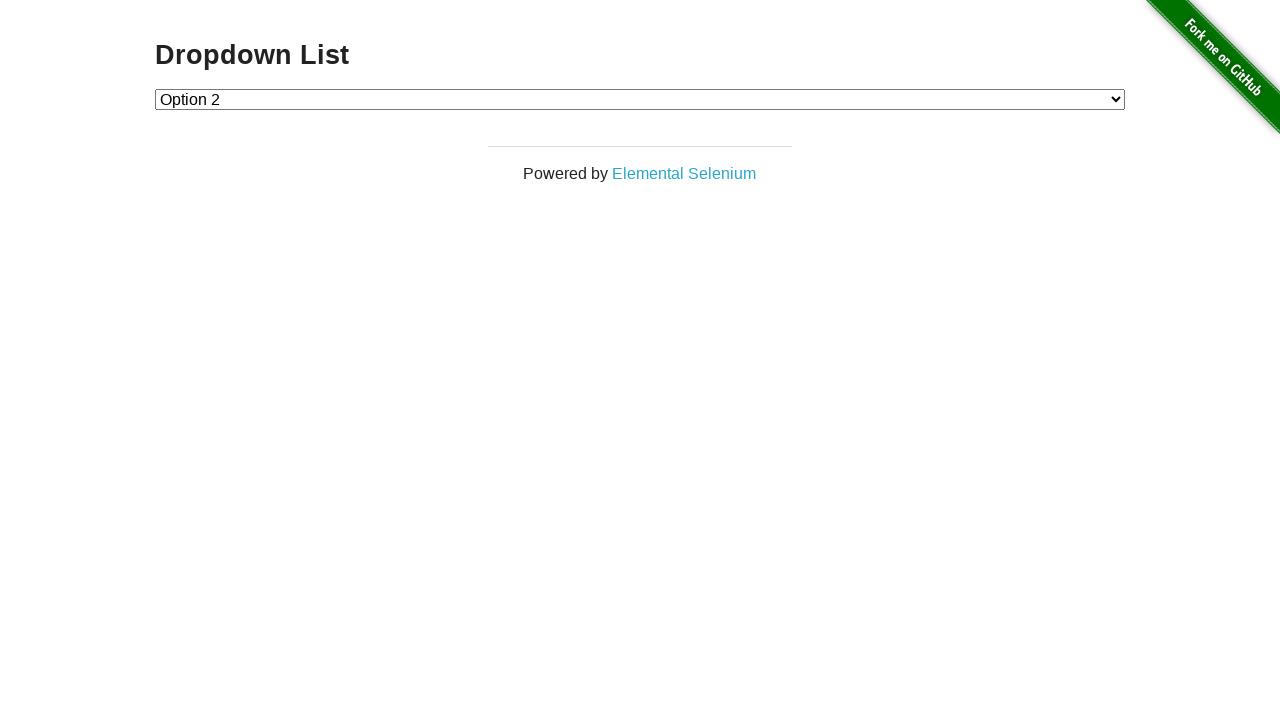

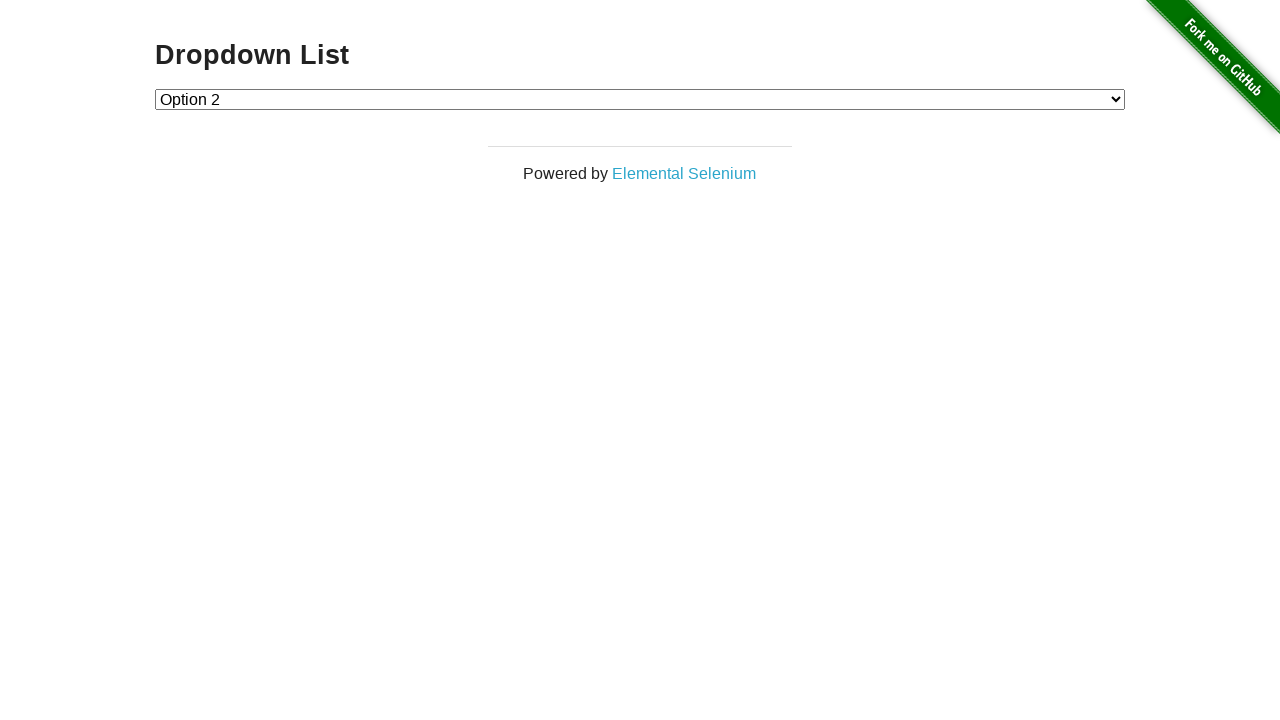